Tests date picker by clicking the input field, navigating to next month using arrow, and selecting the 24th day.

Starting URL: https://demoqa.com/date-picker

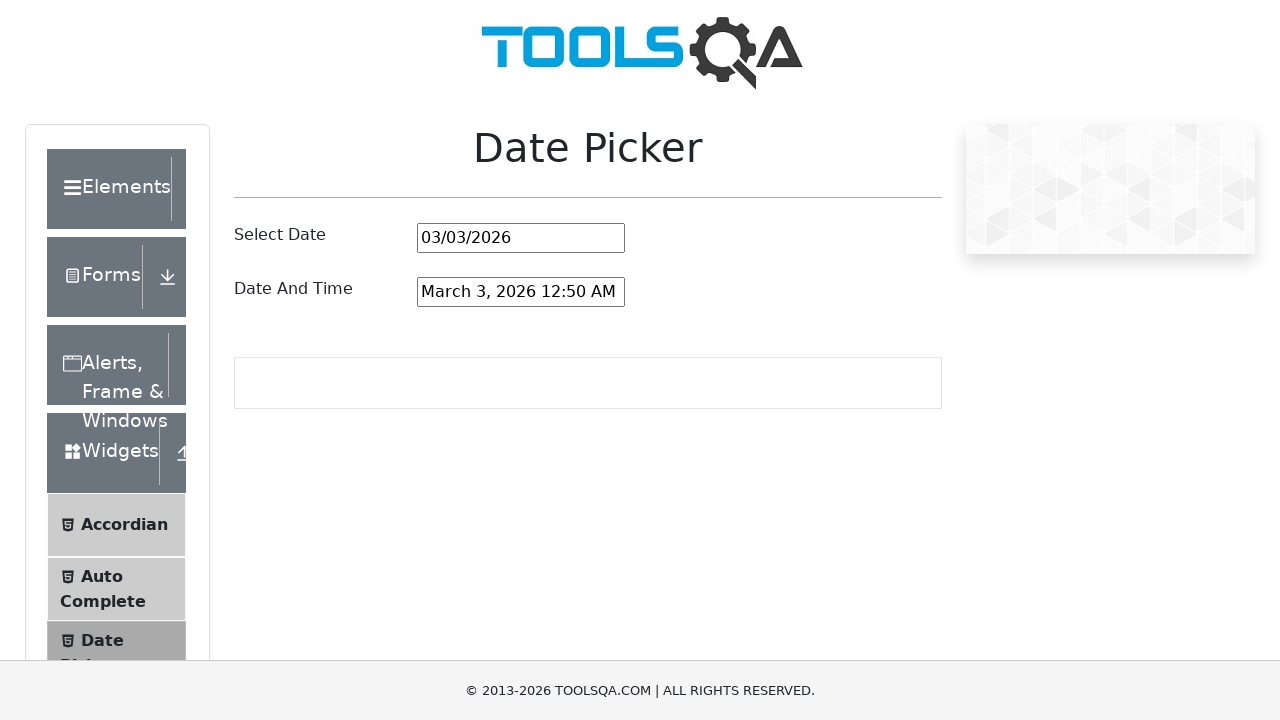

Clicked date picker input field to open the calendar at (521, 238) on #datePickerMonthYearInput
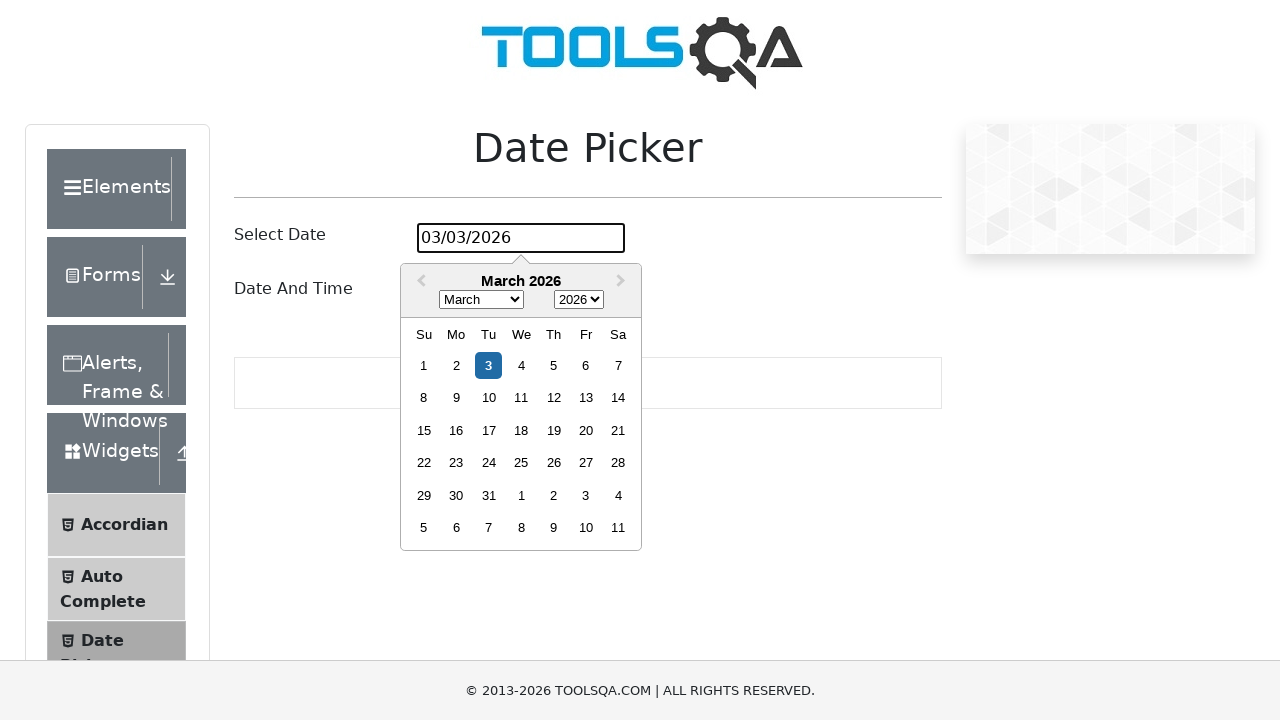

Clicked next month arrow to navigate forward at (623, 282) on .react-datepicker__navigation--next
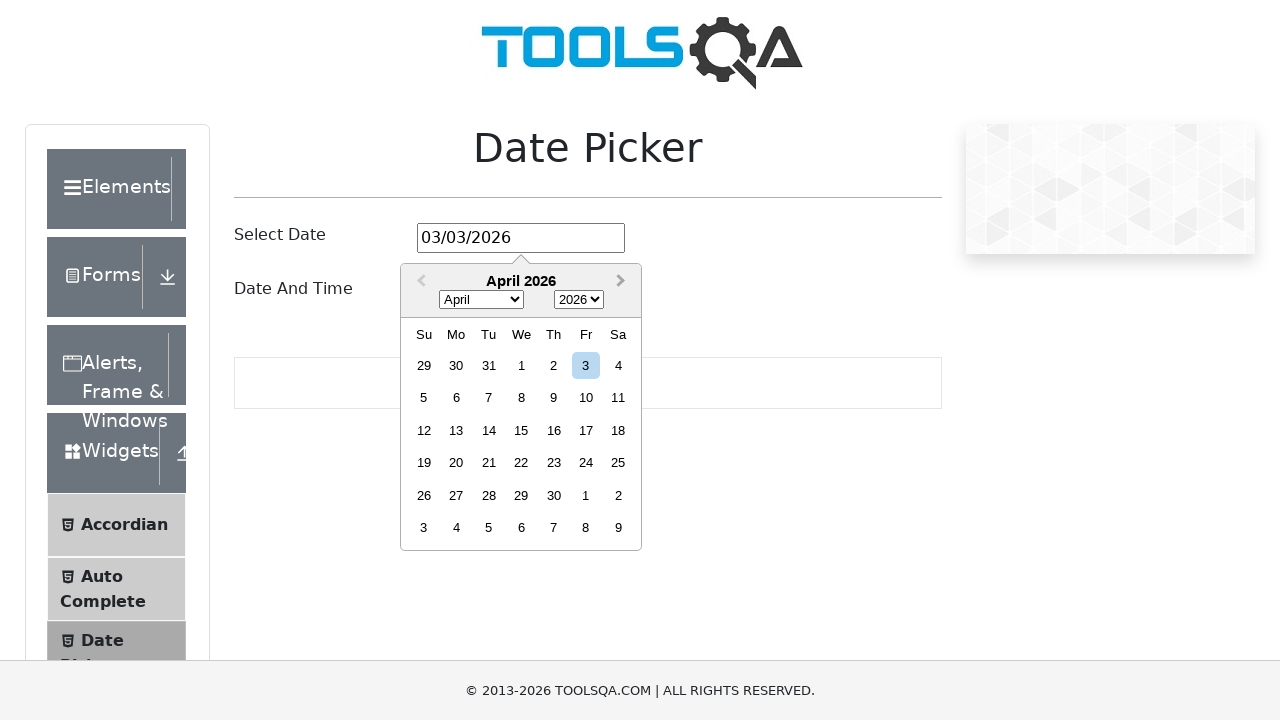

Selected the 24th day from the calendar at (586, 463) on .react-datepicker__day--024
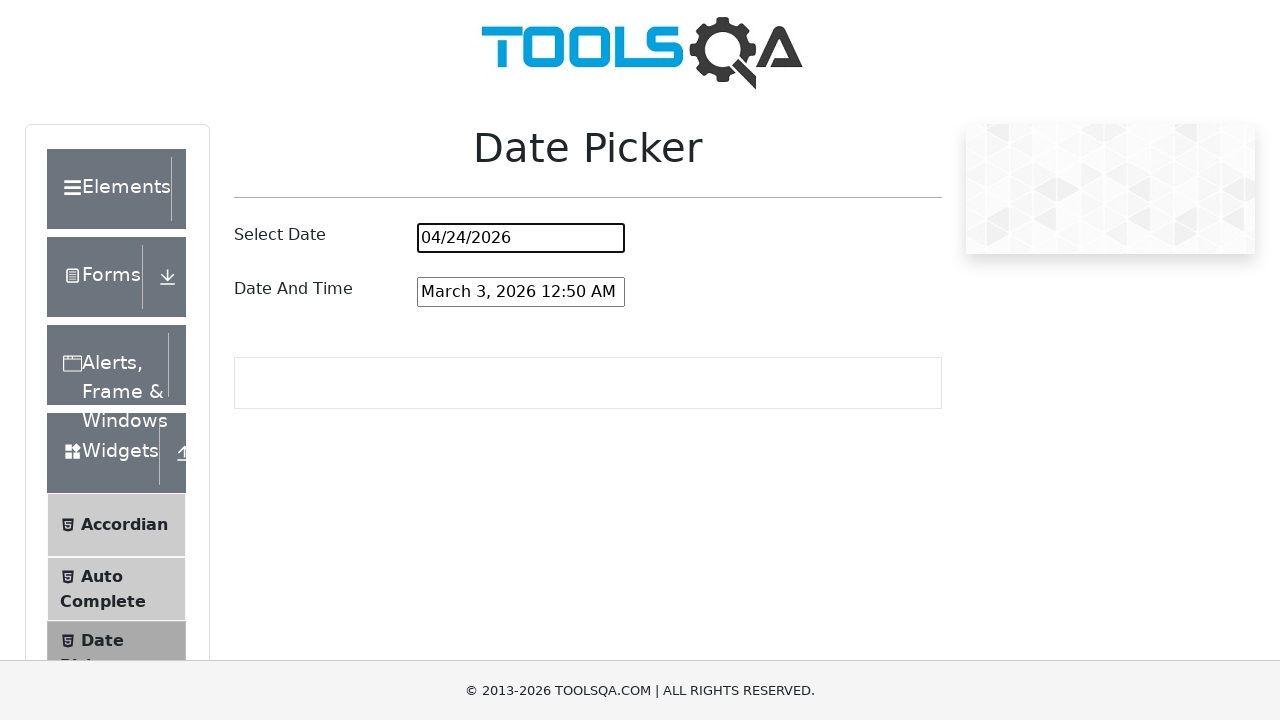

Verified date picker closed after selection
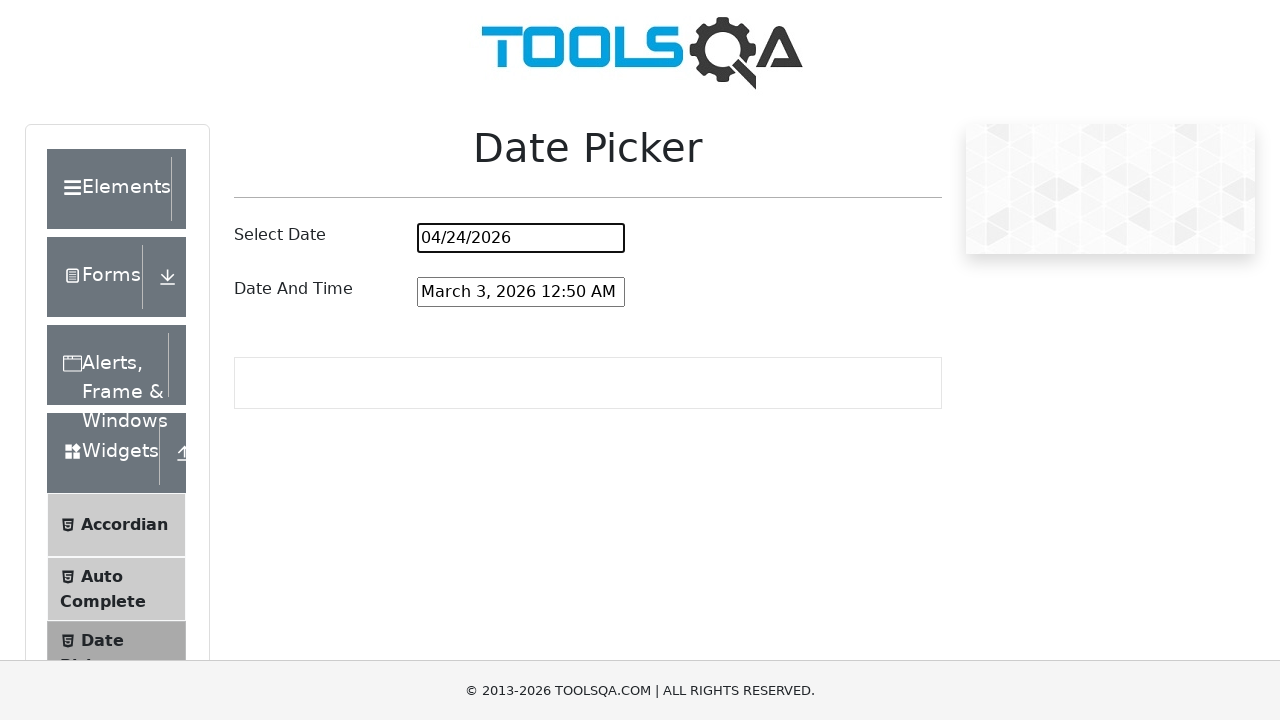

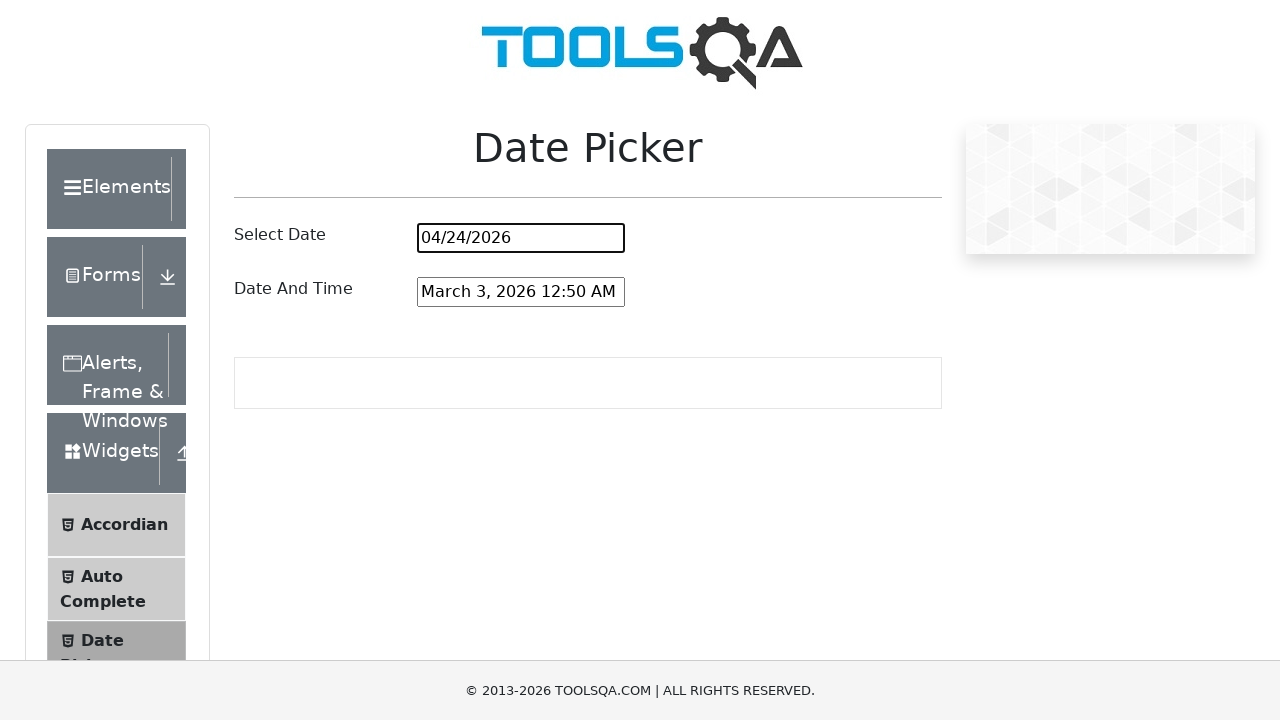